Tests form submission on DemoQA by filling out a text box form with user information including name, email, and addresses

Starting URL: https://demoqa.com/text-box

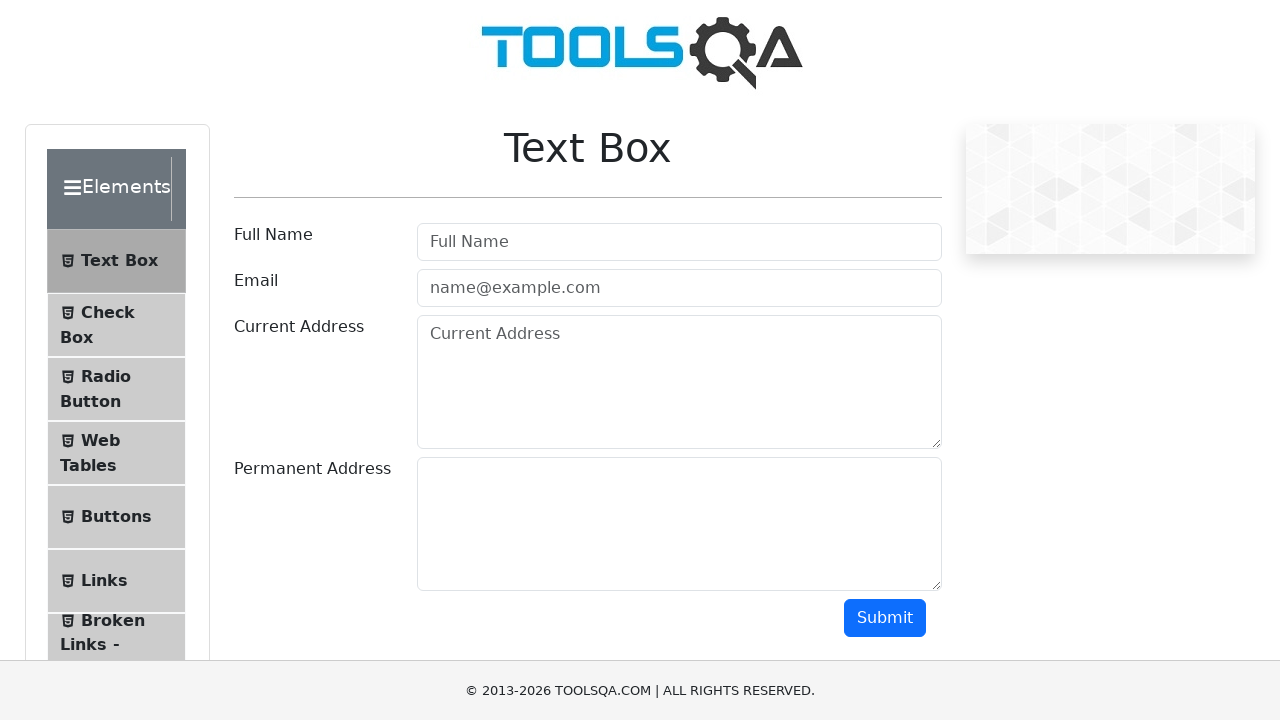

Filled username field with 'user7823' on #userName
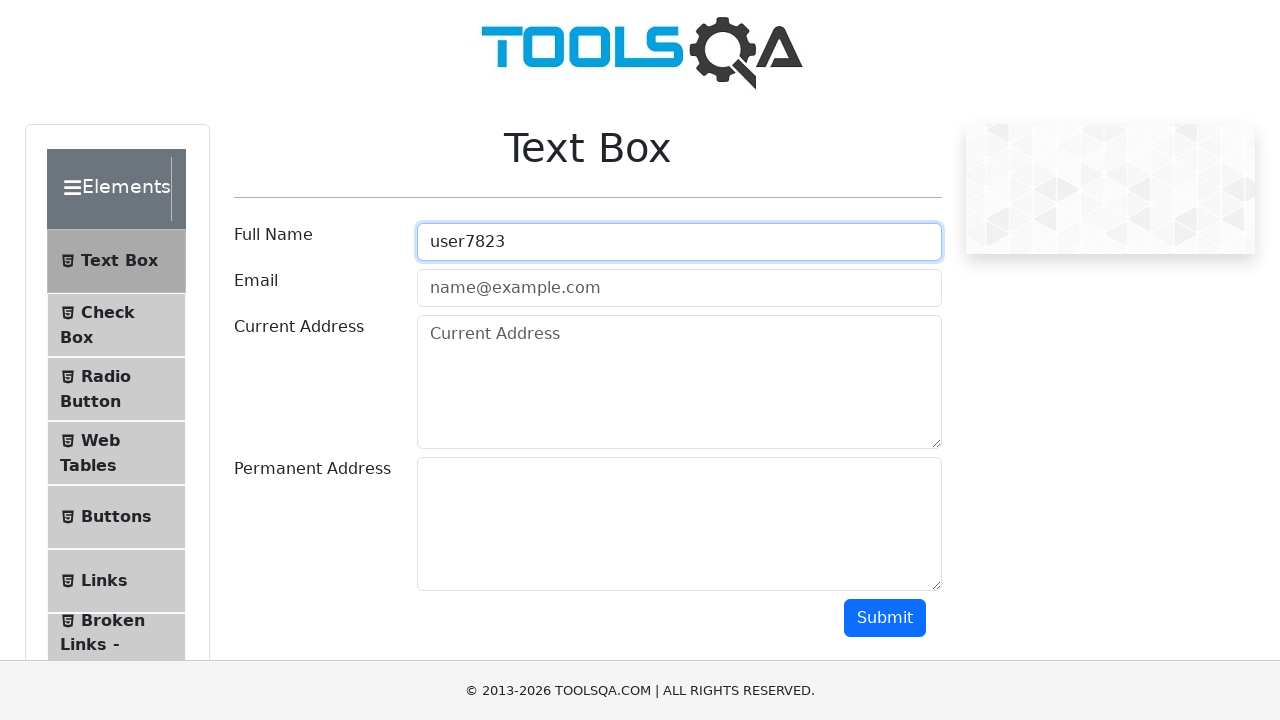

Filled email field with 'testuser7823@example.com' on #userEmail
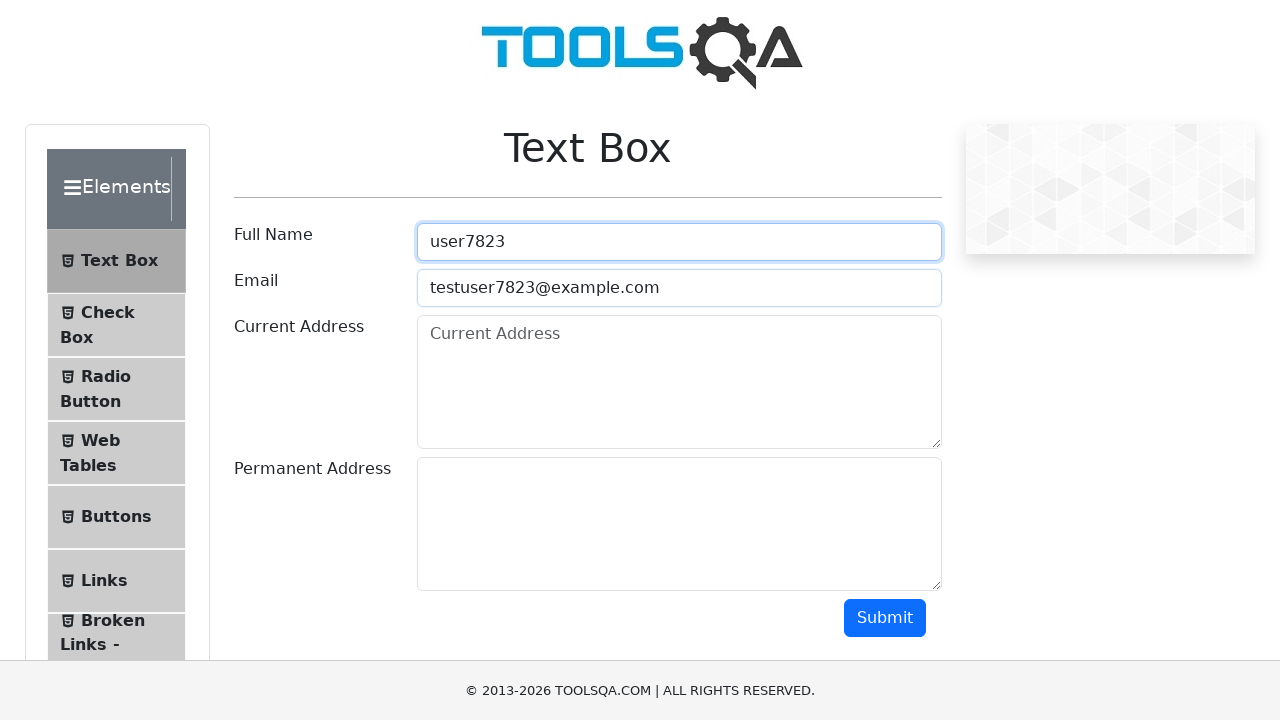

Filled current address field with '123 Main Street, Boston' on #currentAddress
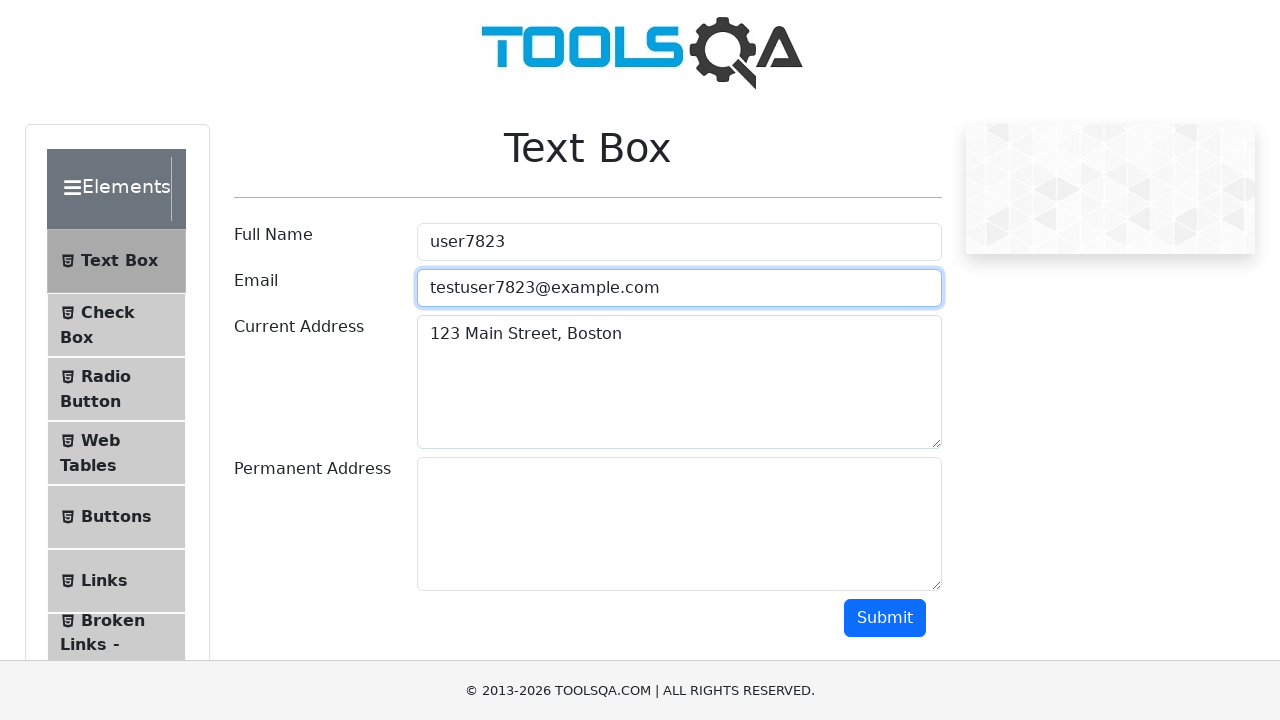

Filled permanent address field with '456 Oak Avenue, Cambridge' on #permanentAddress
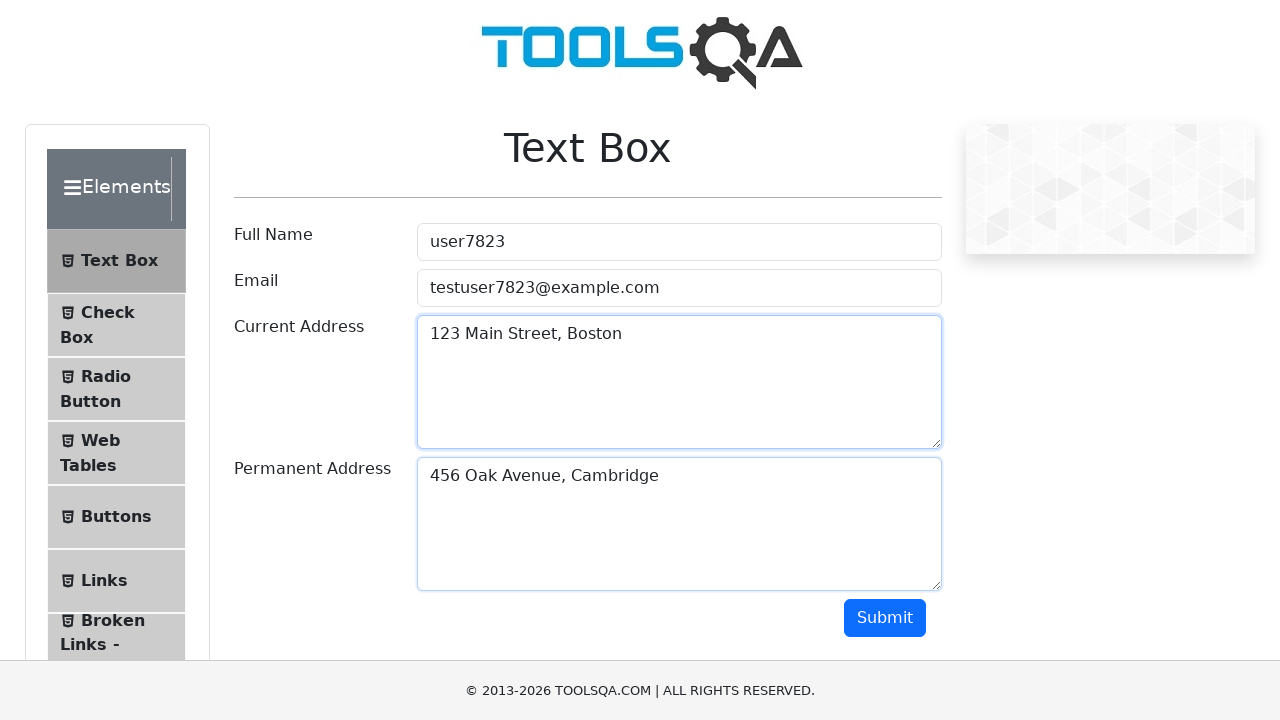

Scrolled down to make submit button visible
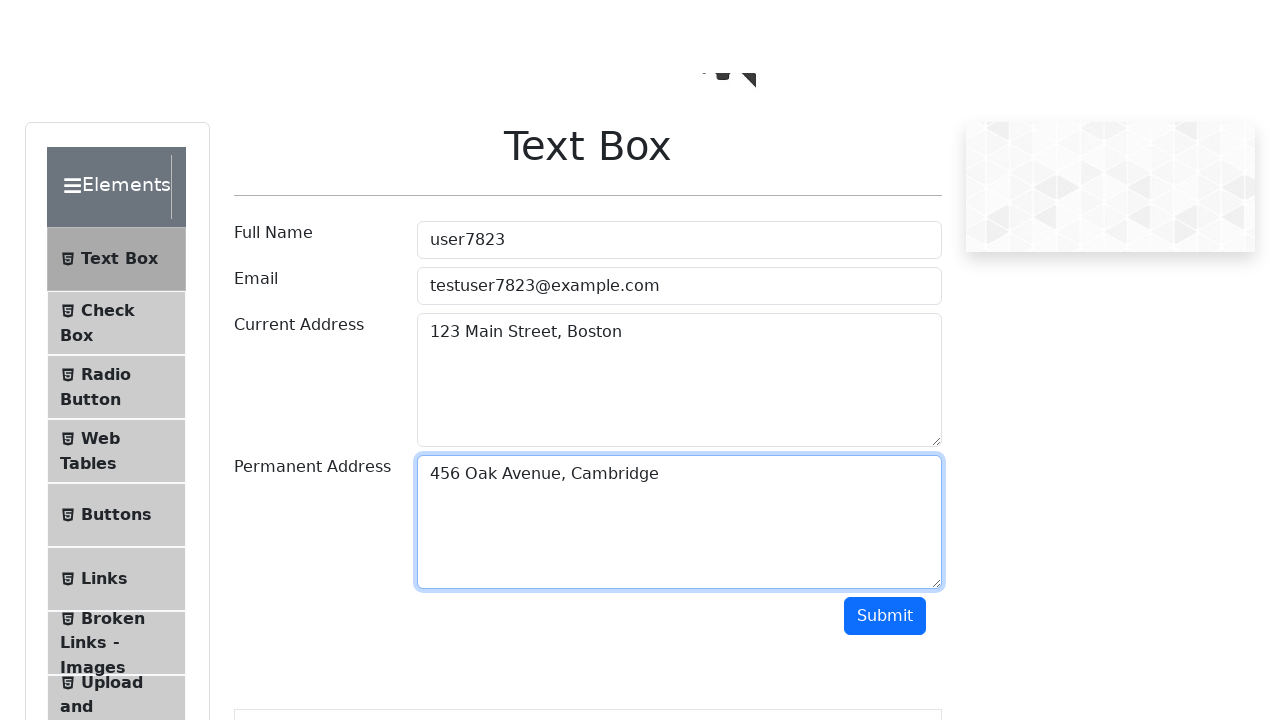

Clicked submit button to submit the form at (885, 118) on #submit
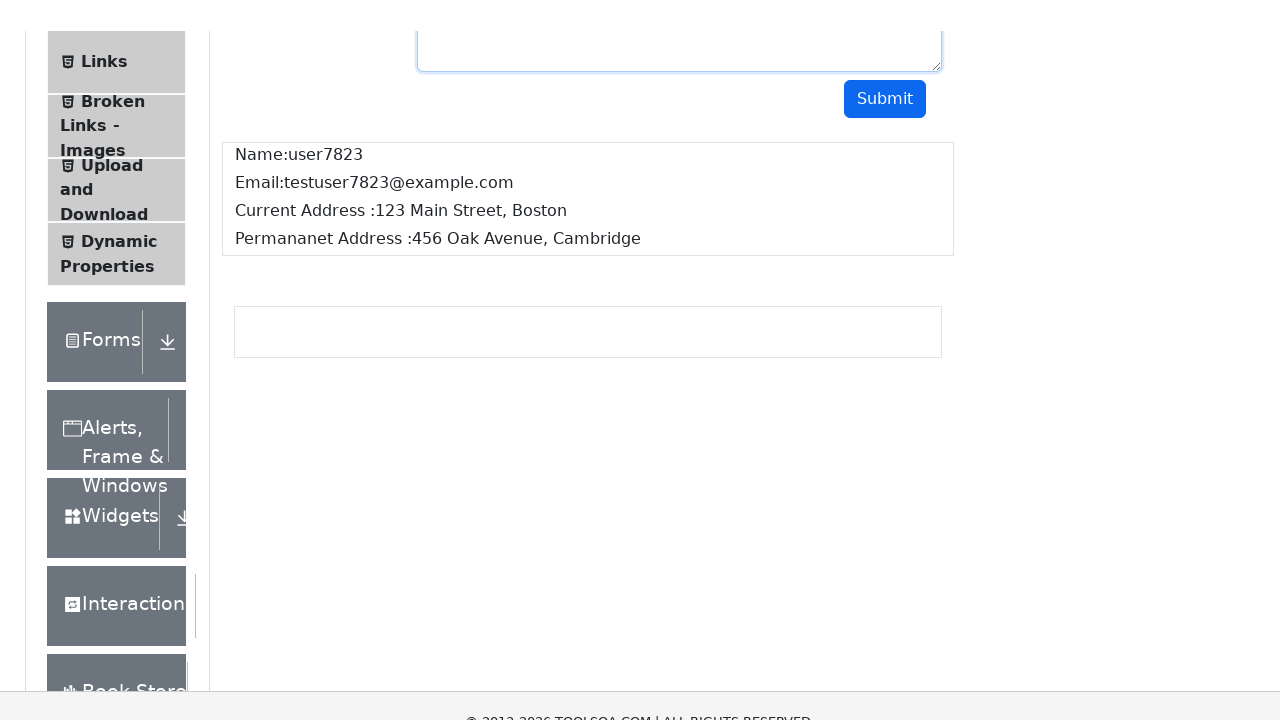

Waited for form submission to complete
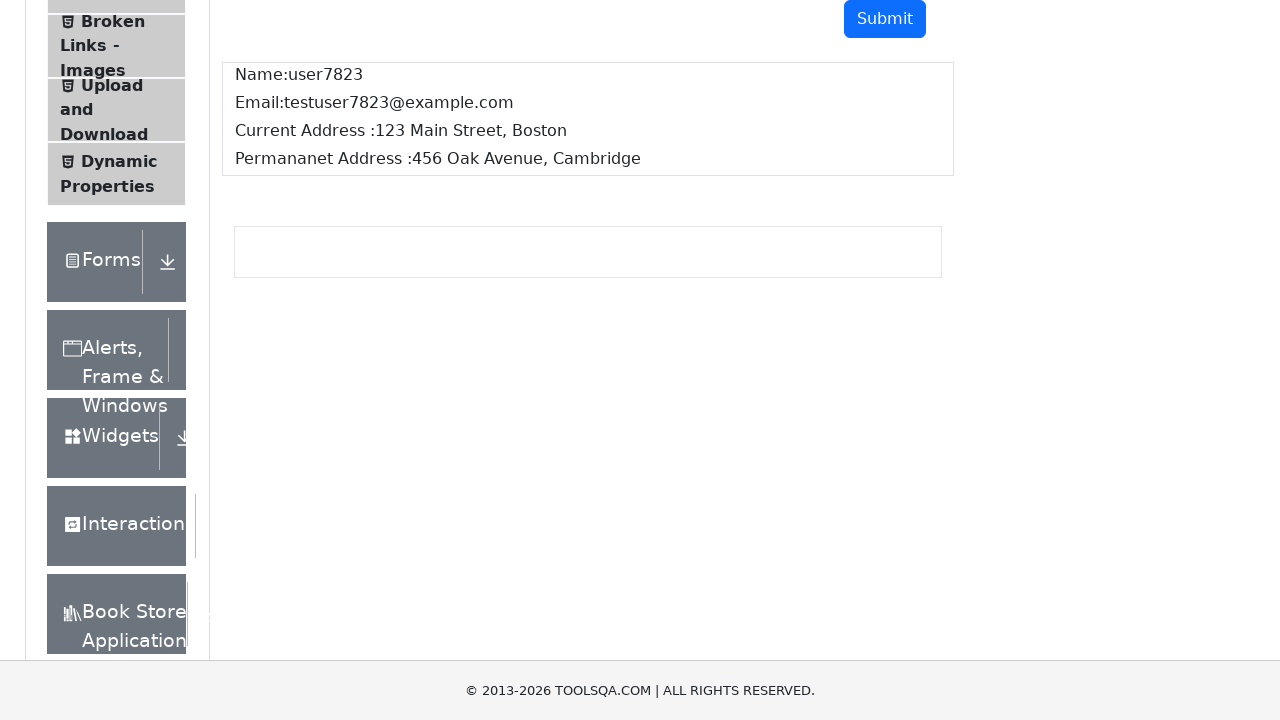

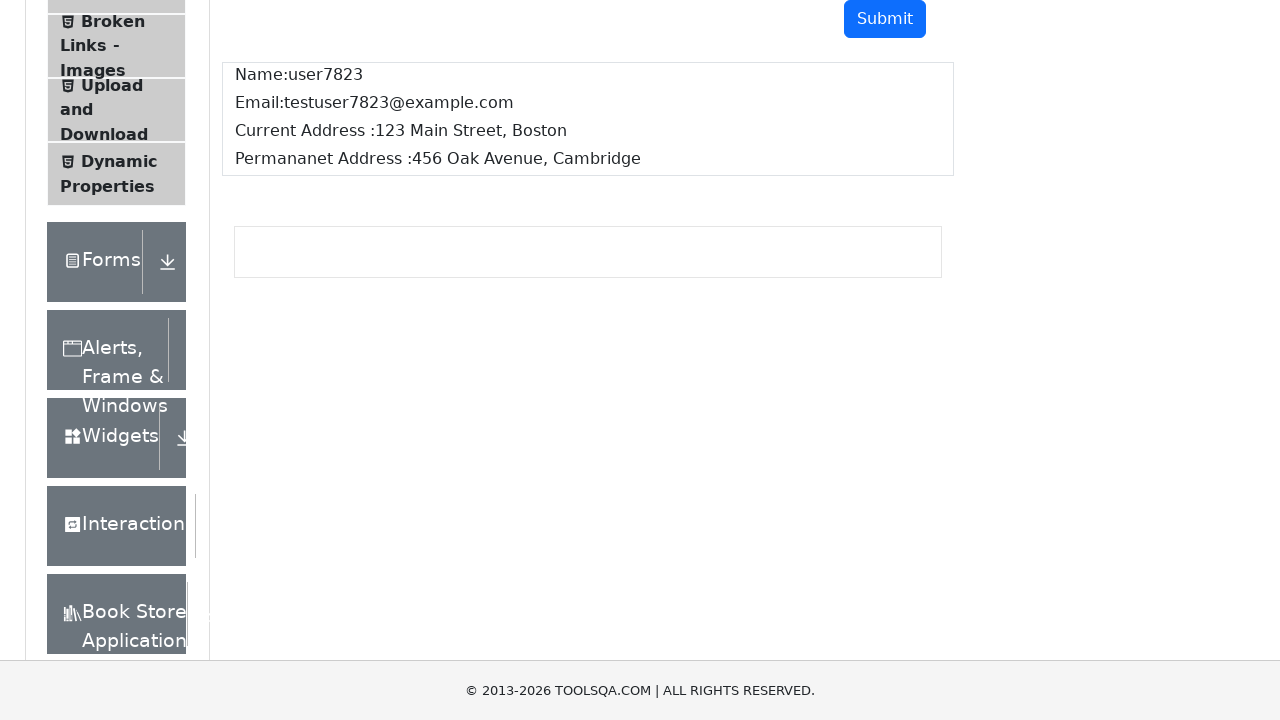